Tests marking individual items as complete by checking checkboxes on two todos

Starting URL: https://demo.playwright.dev/todomvc

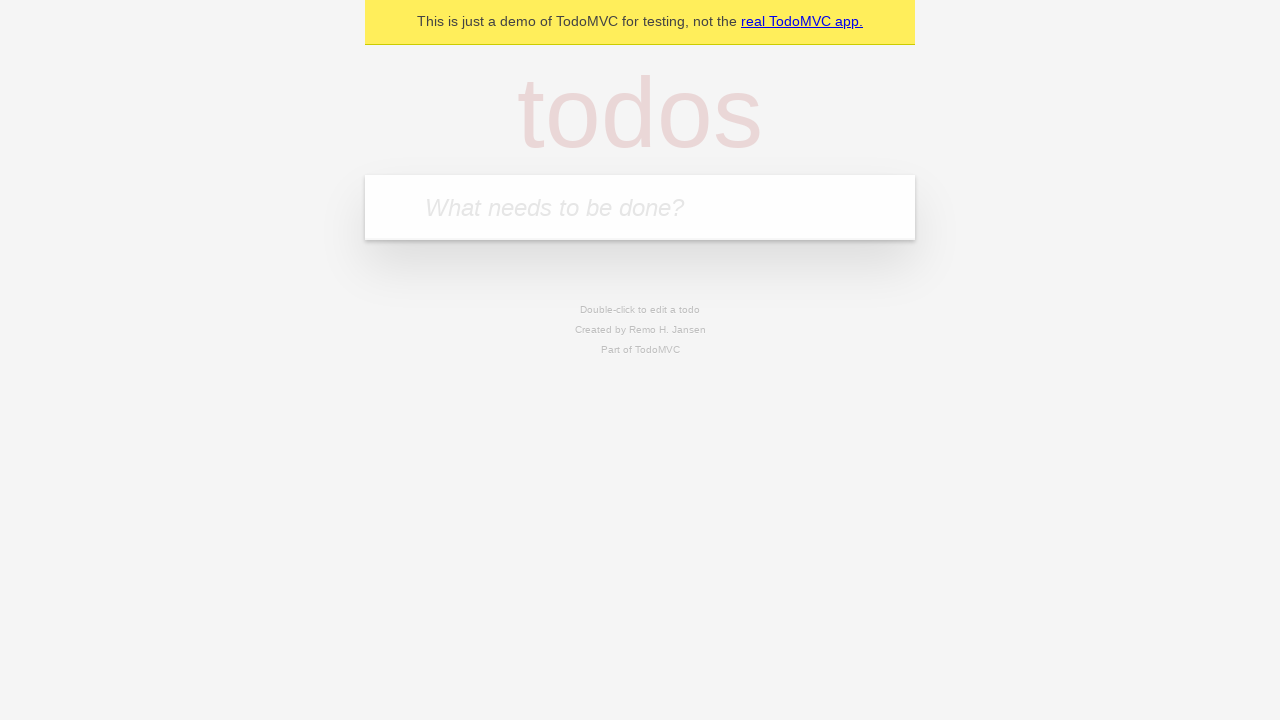

Filled todo input with 'buy some cheese' on internal:attr=[placeholder="What needs to be done?"i]
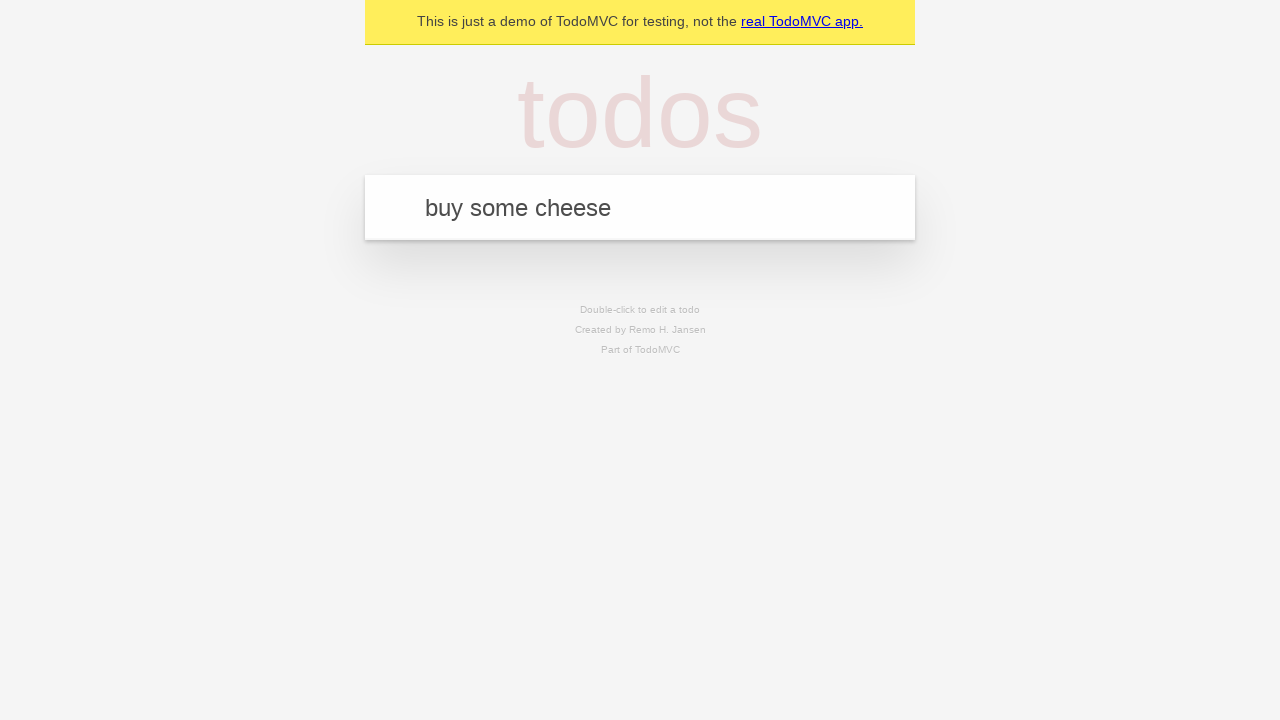

Pressed Enter to create first todo item on internal:attr=[placeholder="What needs to be done?"i]
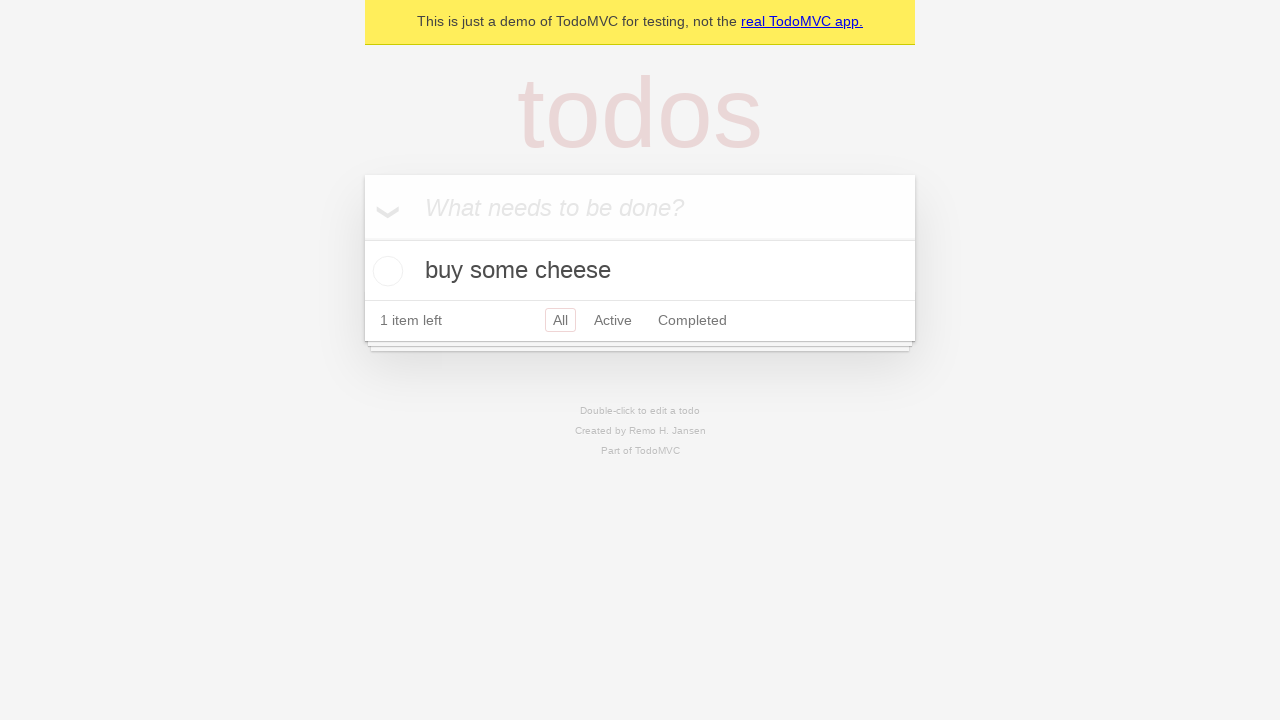

Filled todo input with 'feed the cat' on internal:attr=[placeholder="What needs to be done?"i]
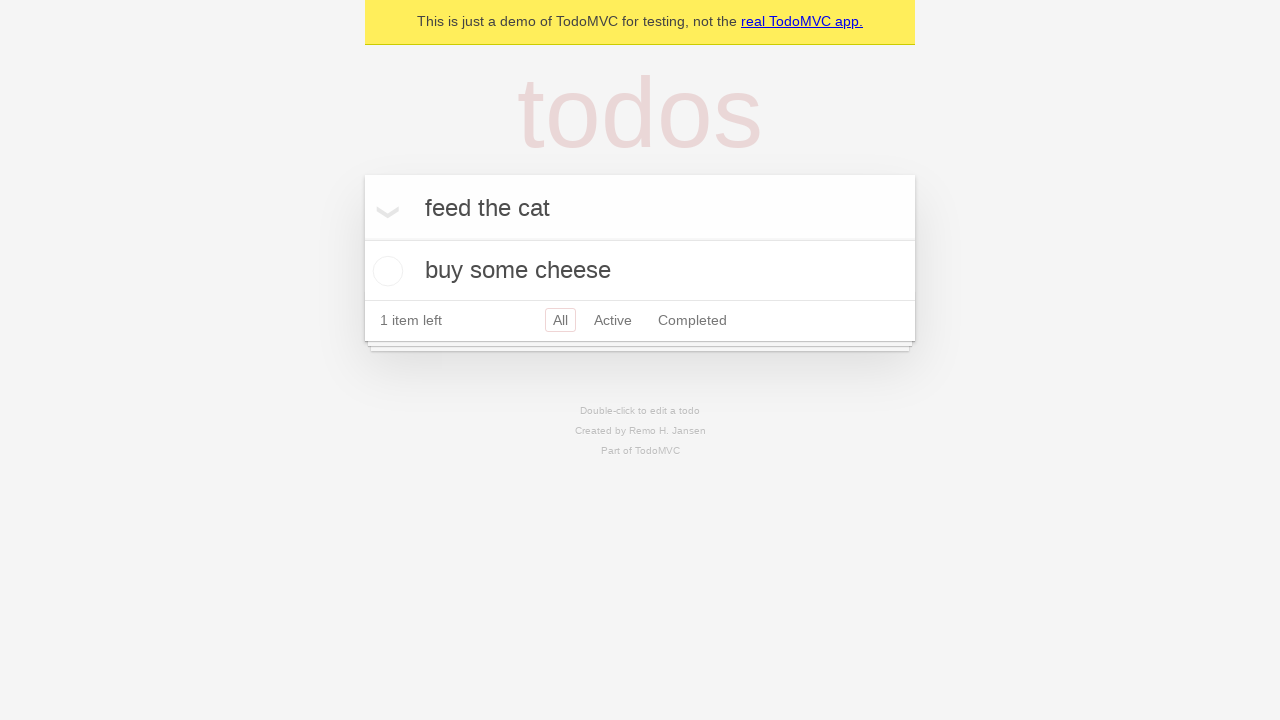

Pressed Enter to create second todo item on internal:attr=[placeholder="What needs to be done?"i]
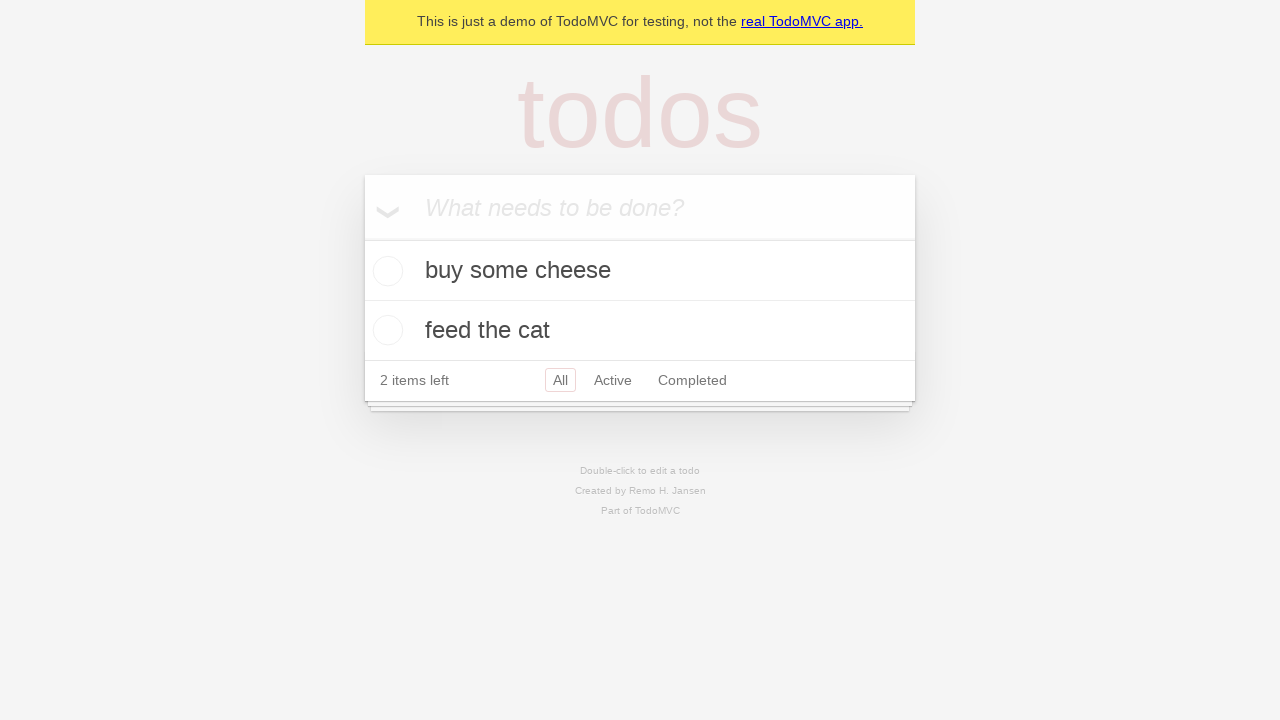

Checked checkbox for first todo item 'buy some cheese' at (385, 271) on internal:testid=[data-testid="todo-item"s] >> nth=0 >> internal:role=checkbox
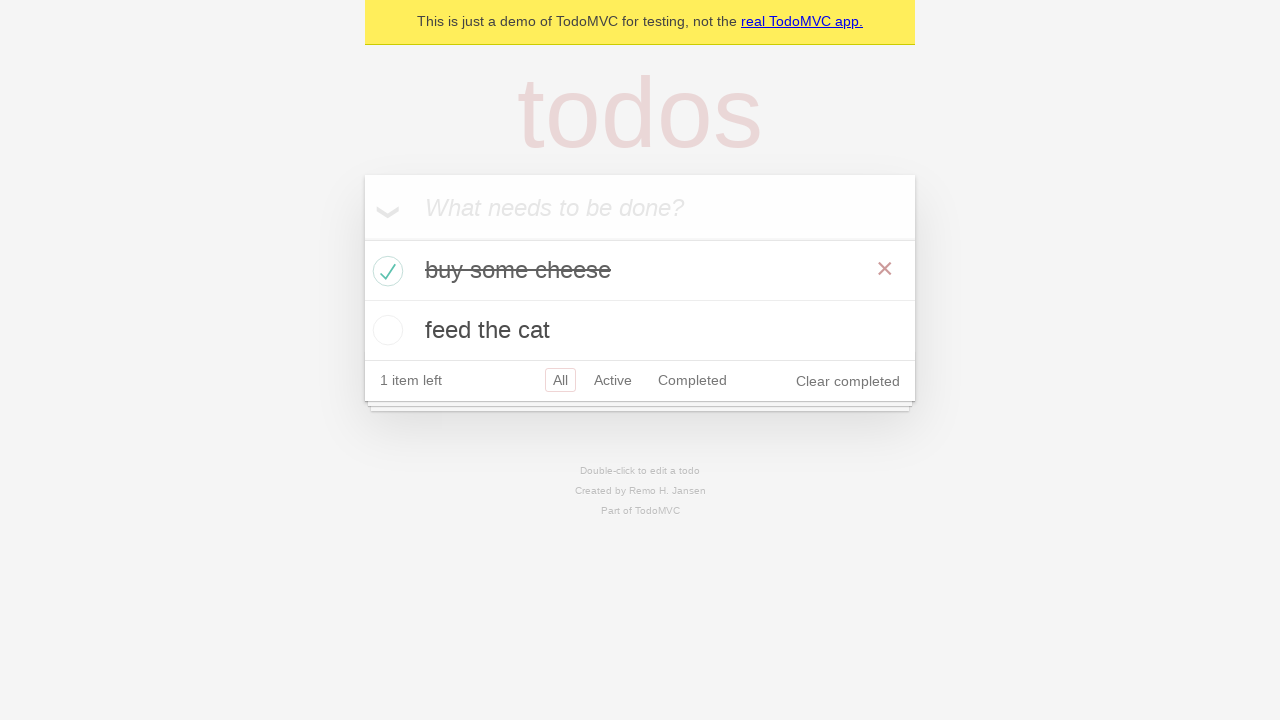

Checked checkbox for second todo item 'feed the cat' at (385, 330) on internal:testid=[data-testid="todo-item"s] >> nth=1 >> internal:role=checkbox
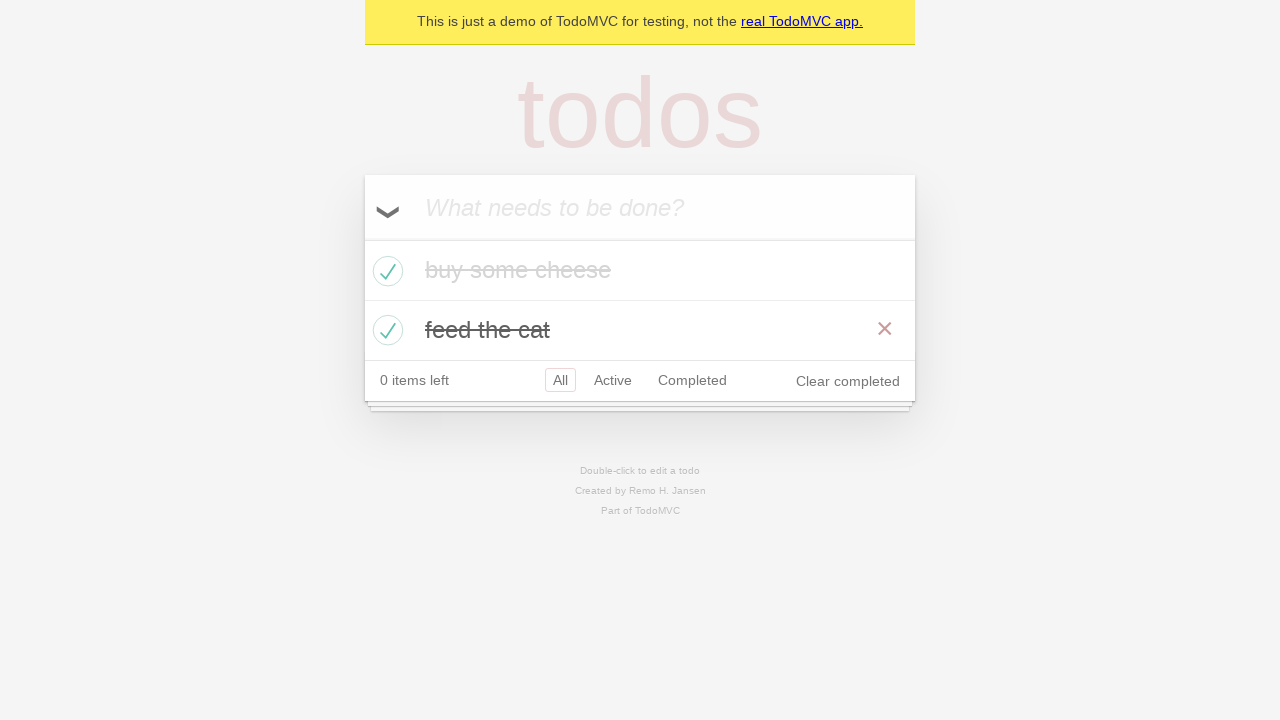

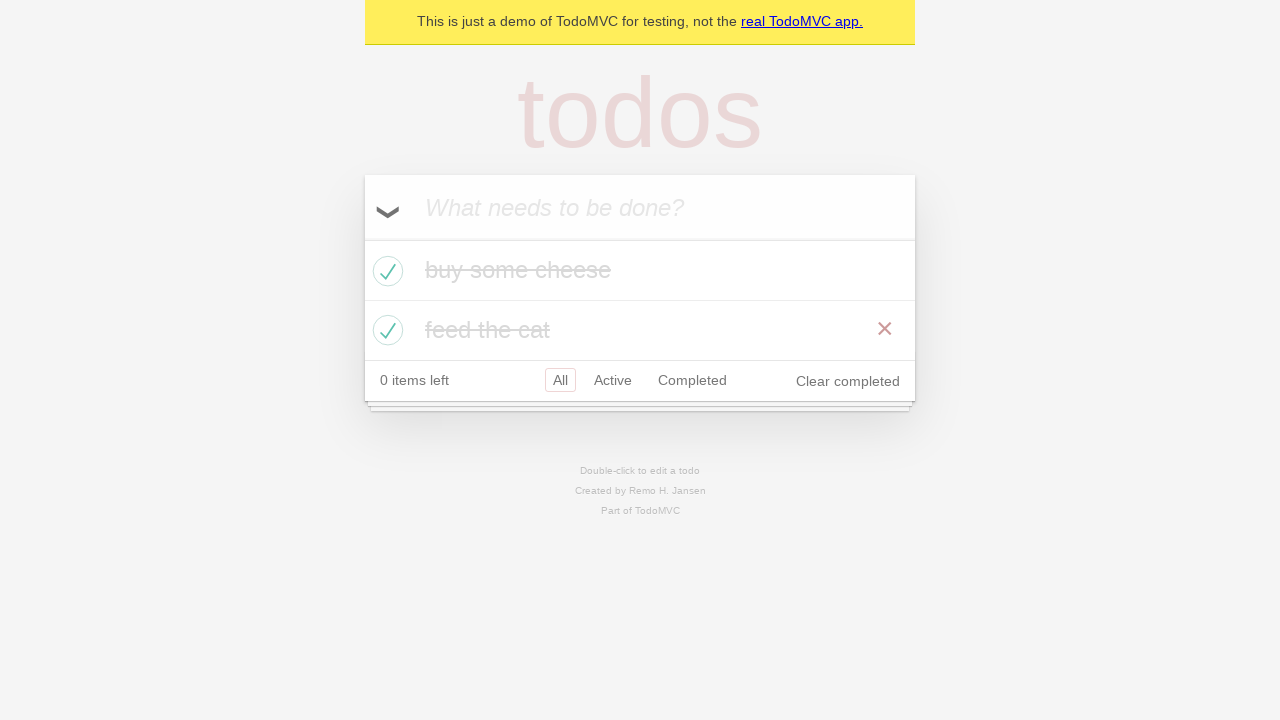